Tests e-commerce flow by navigating to products page, selecting a Selenium course, and adding it to cart

Starting URL: https://rahulshettyacademy.com/angularAppdemo/

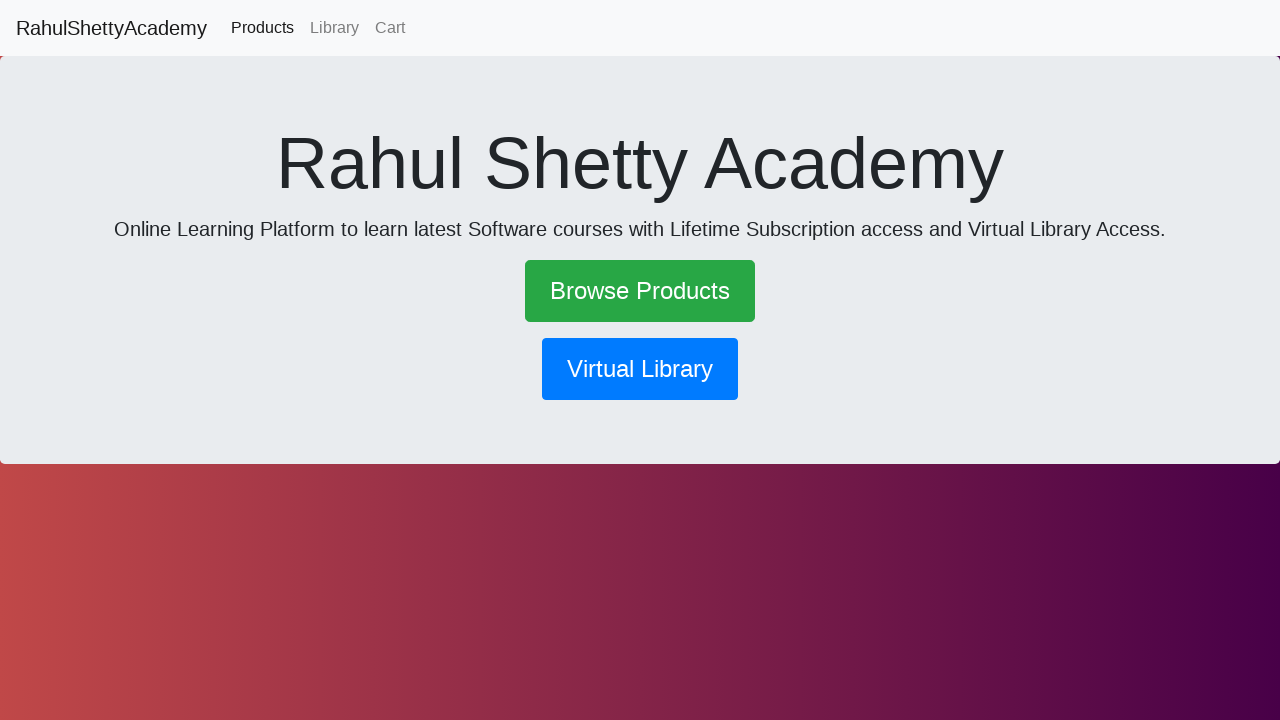

Navigated to e-commerce application homepage
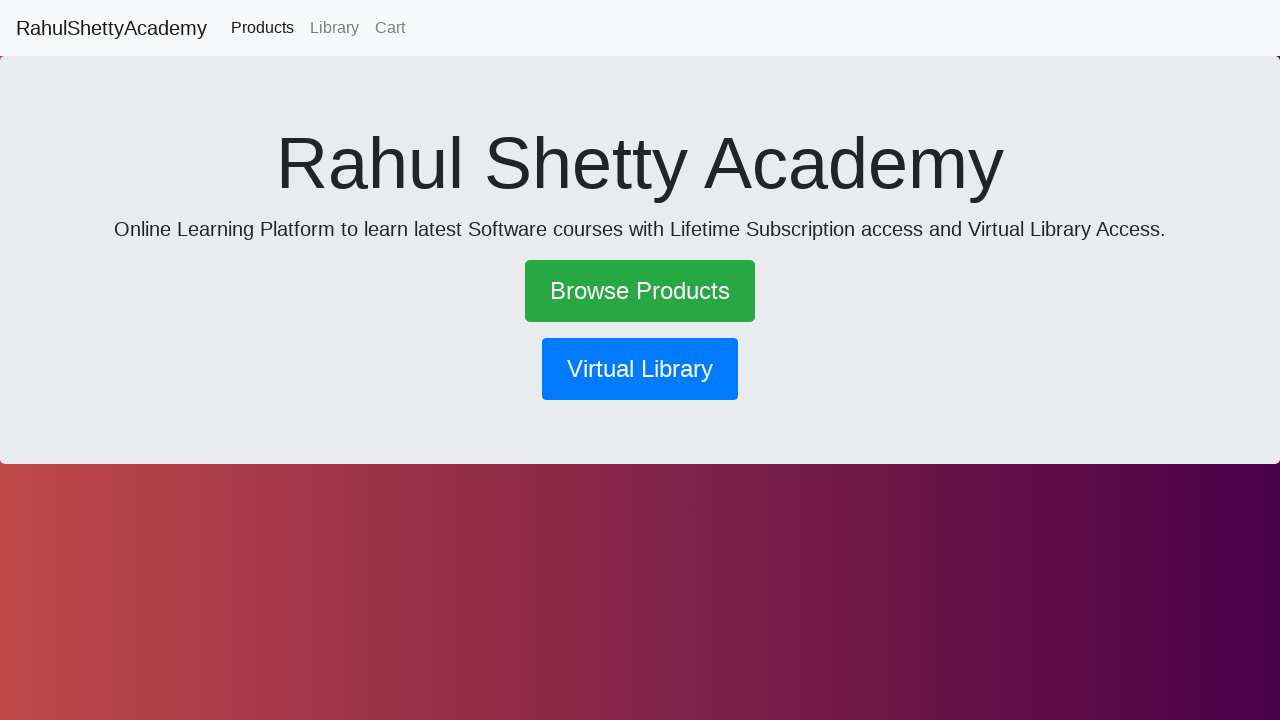

Clicked on products link to navigate to products page at (262, 28) on a[routerlink*='products']
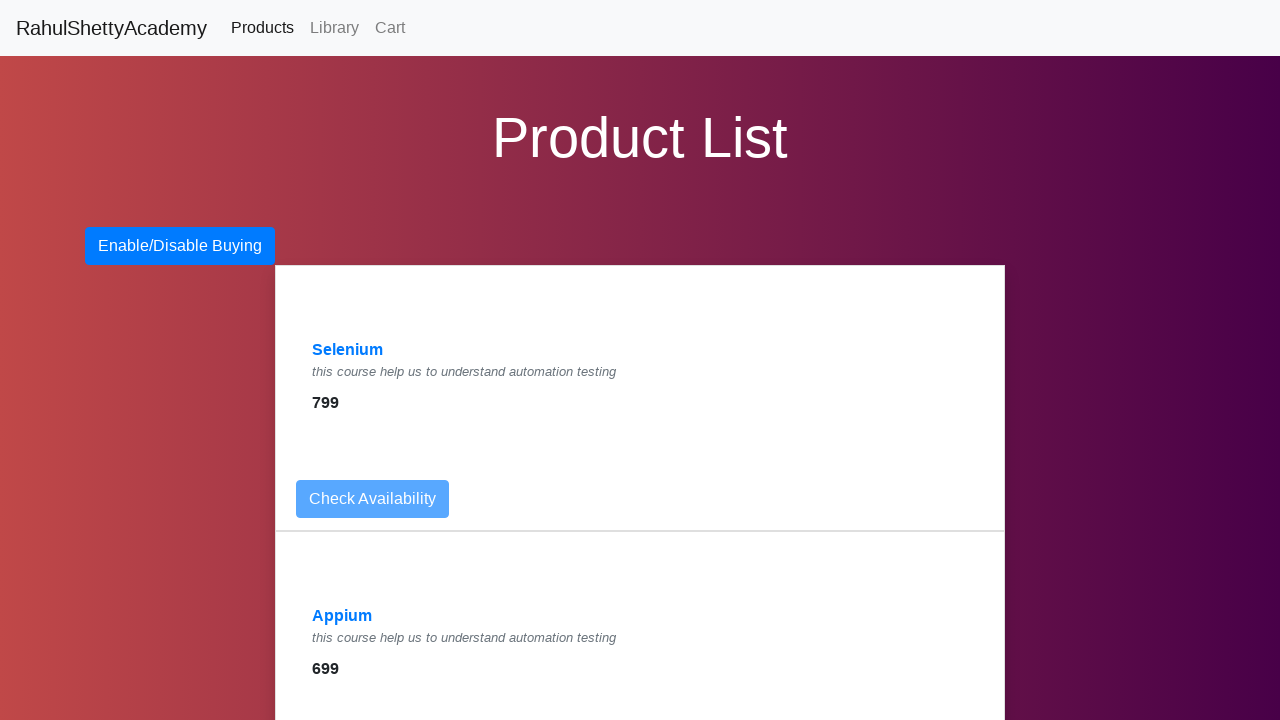

Products page loaded successfully
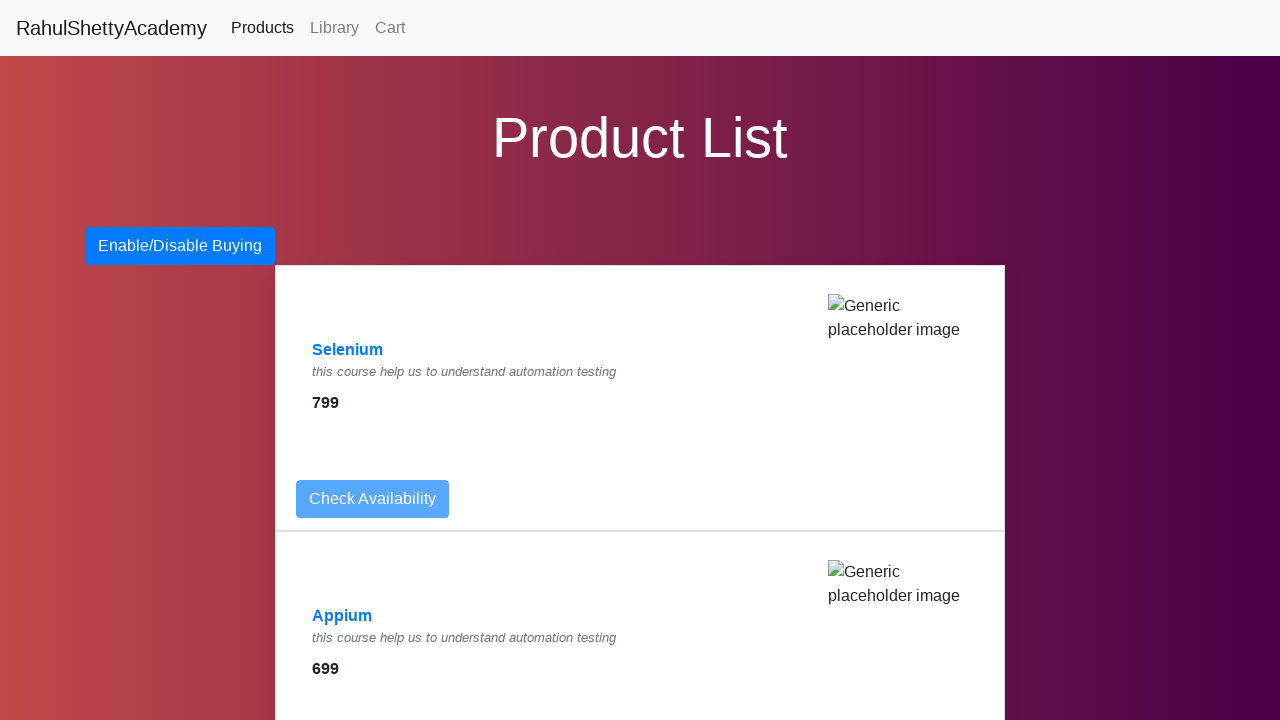

Selected Selenium course from products list at (348, 350) on text=Selenium
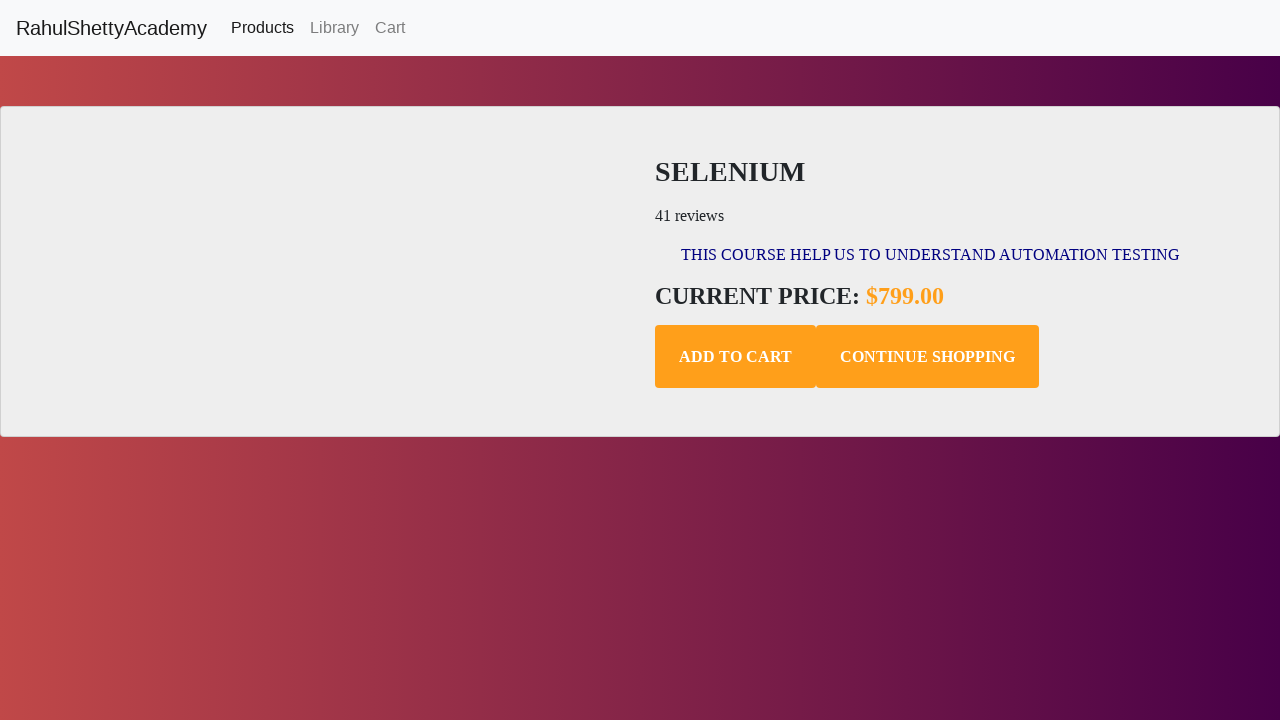

Clicked add to cart button for Selenium course at (736, 357) on .add-to-cart
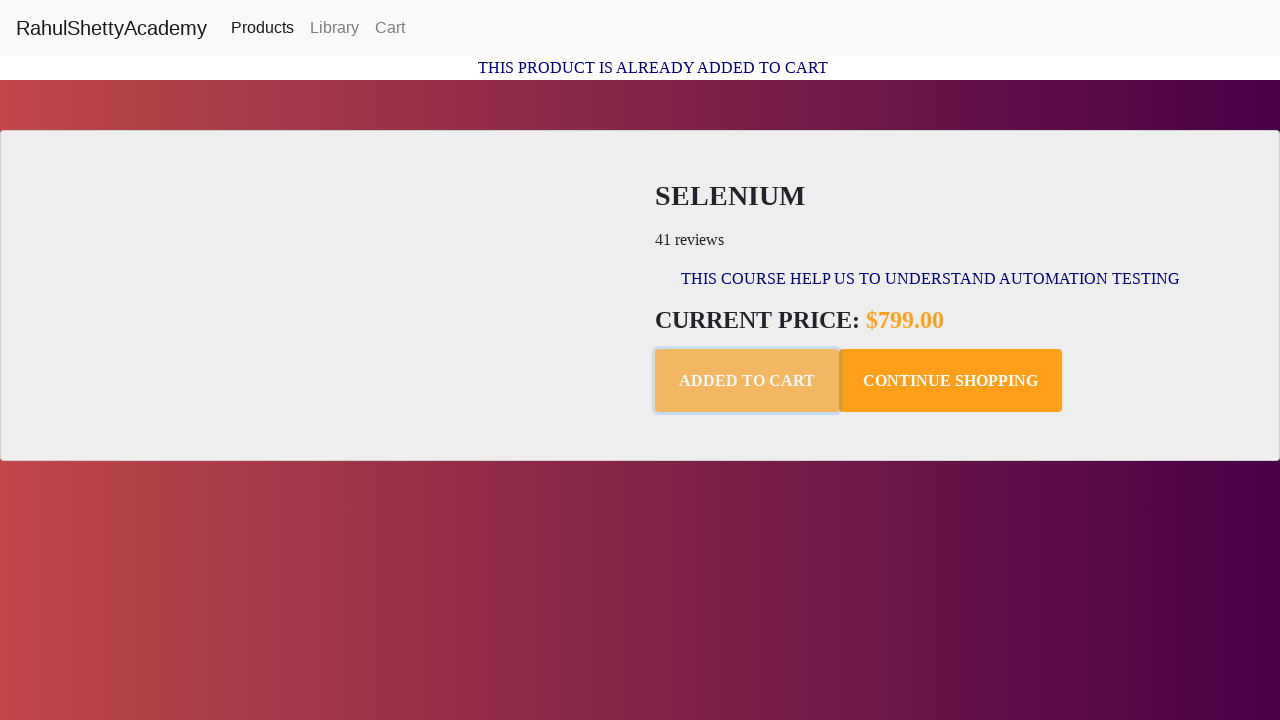

Cart update confirmation message appeared
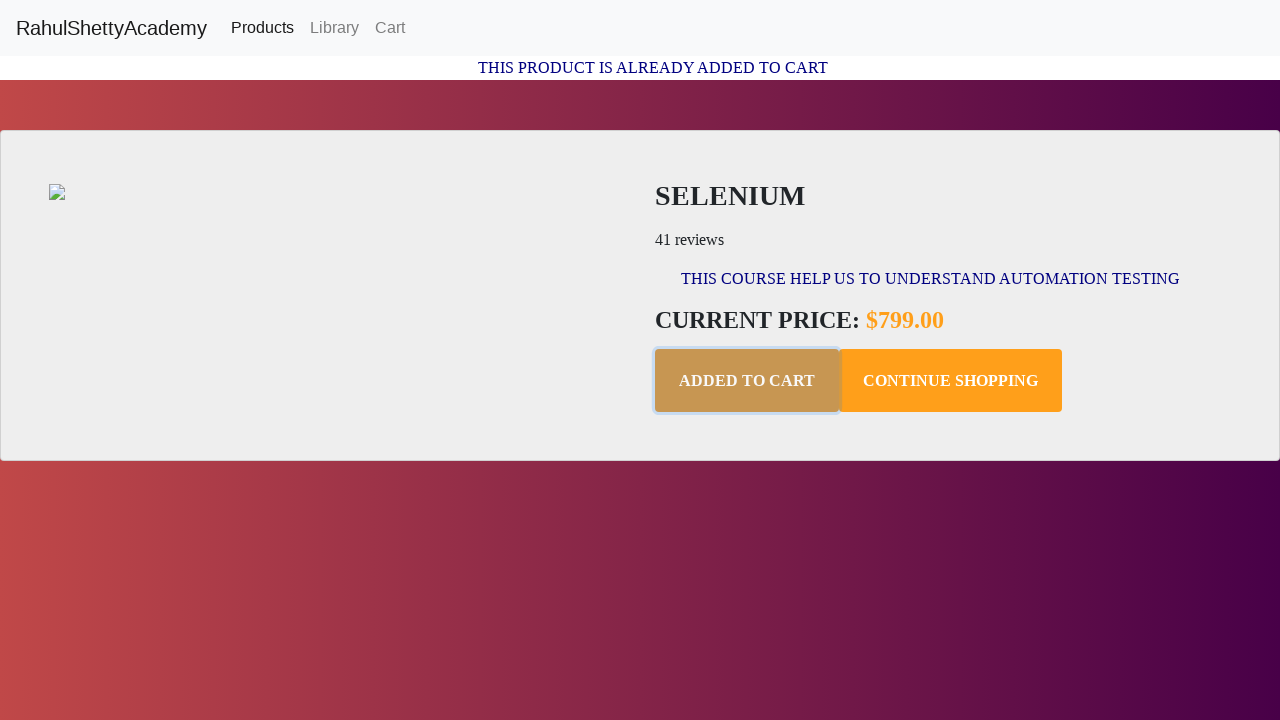

Retrieved cart confirmation message: This Product is already added to Cart
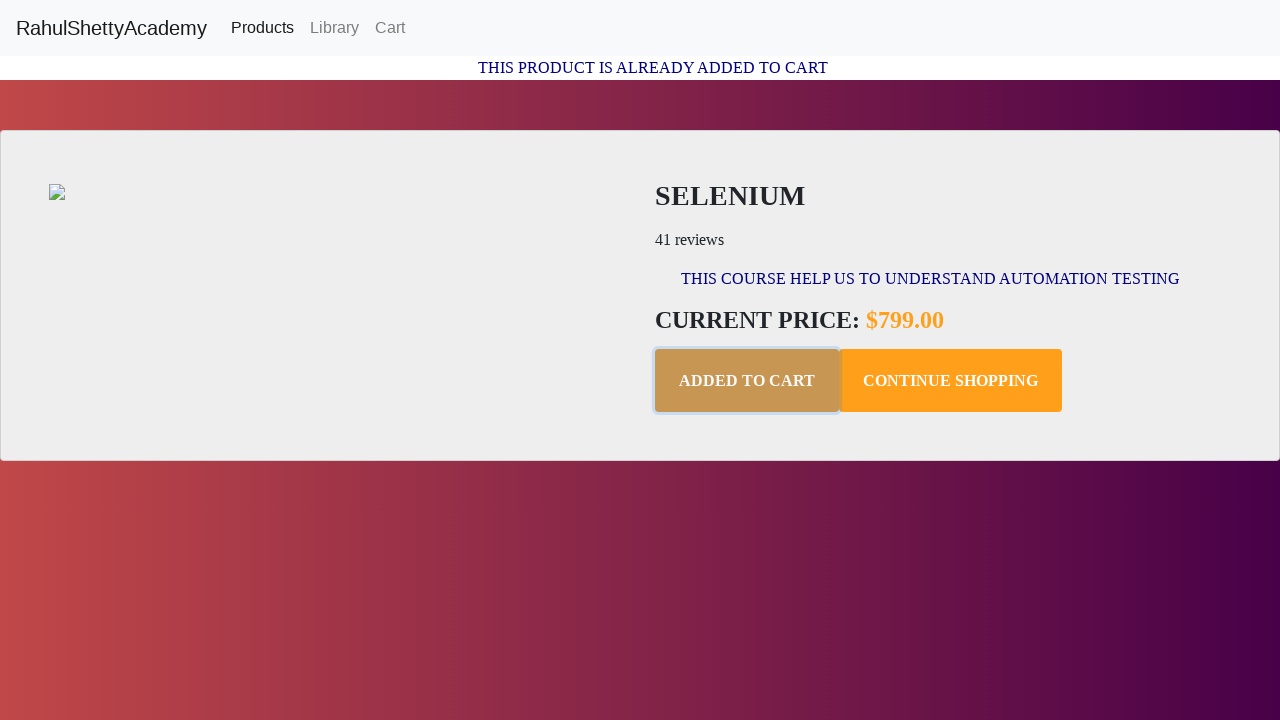

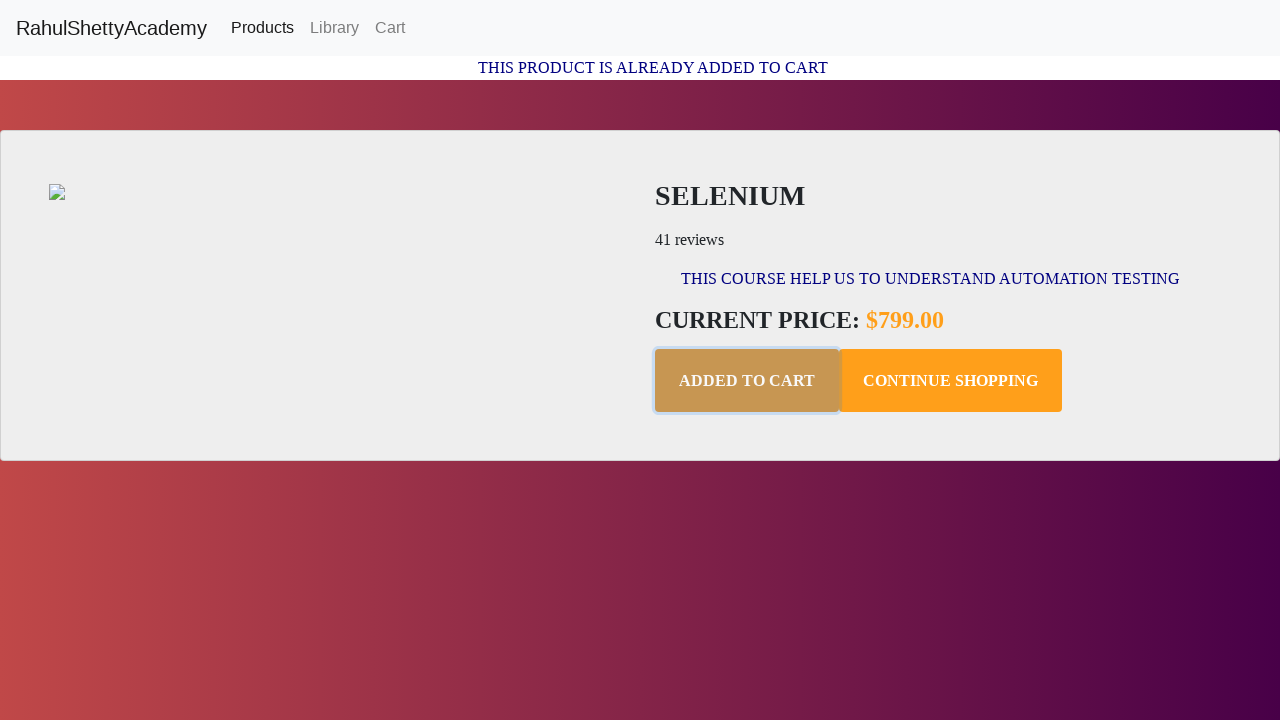